Navigates to Ultimate QA homepage and attempts to check visibility of an element

Starting URL: https://ultimateqa.com/

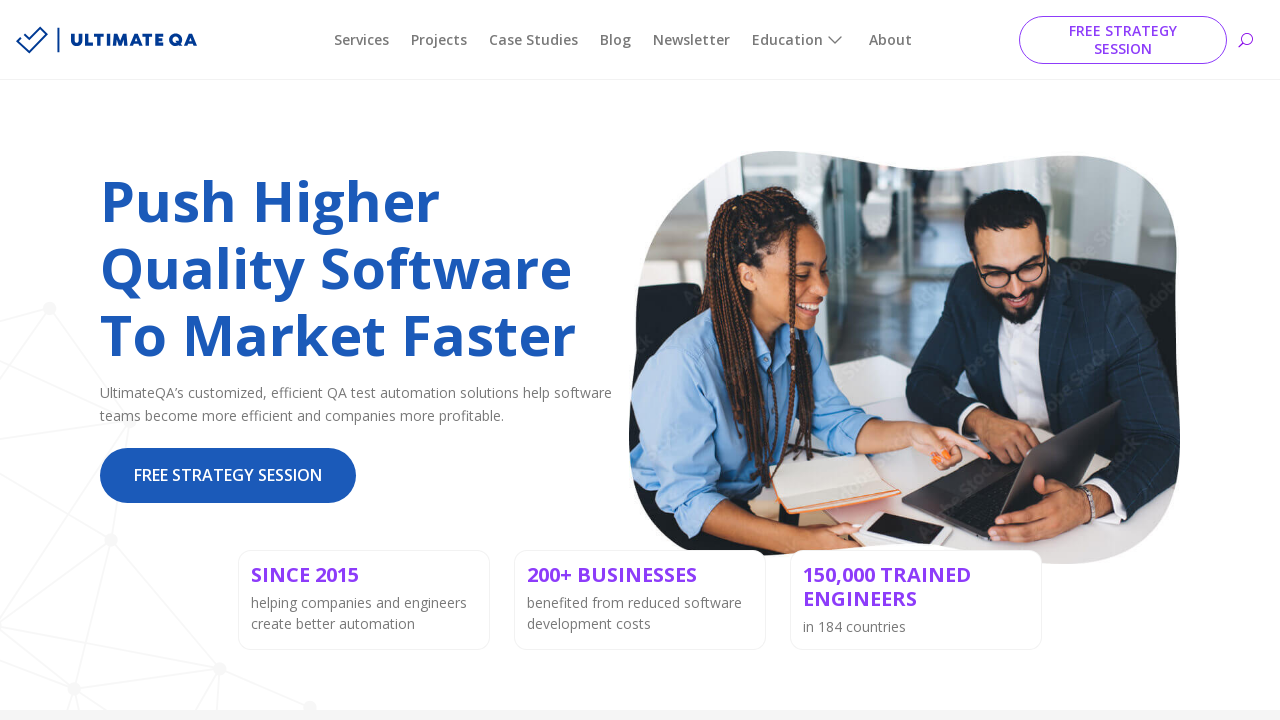

Navigated to Ultimate QA homepage
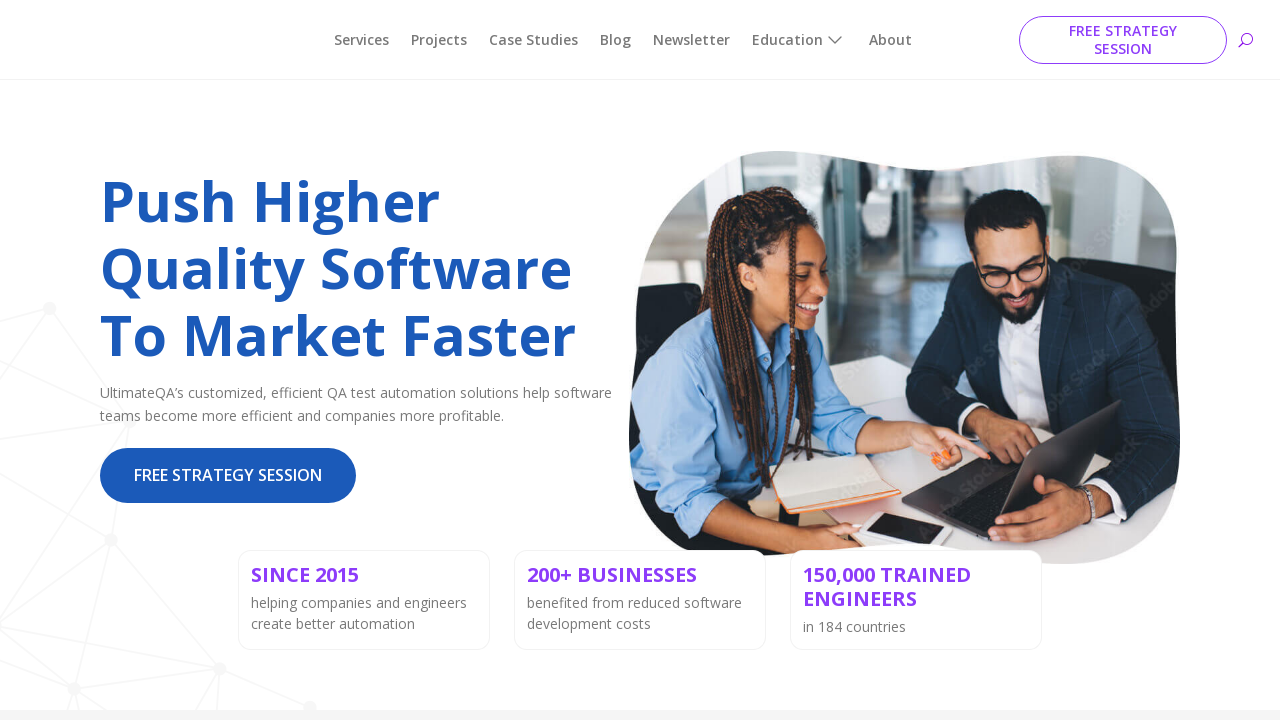

Element with id 'go' is not visible as expected
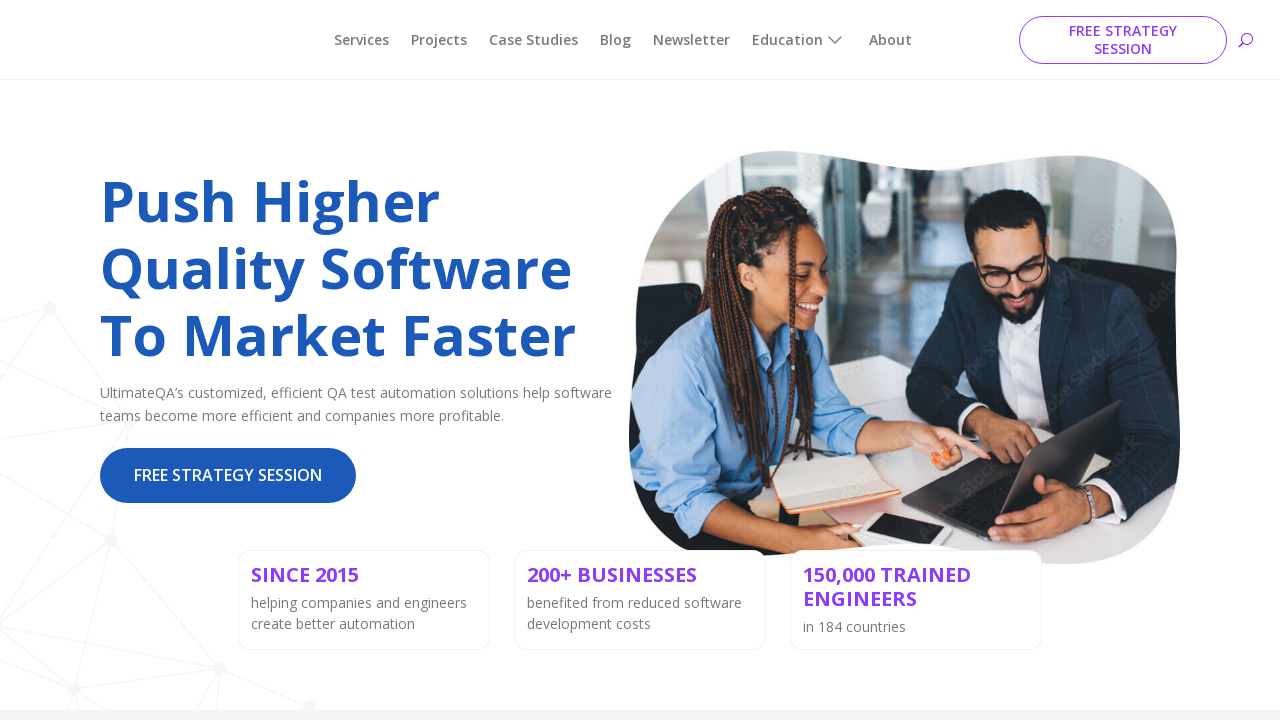

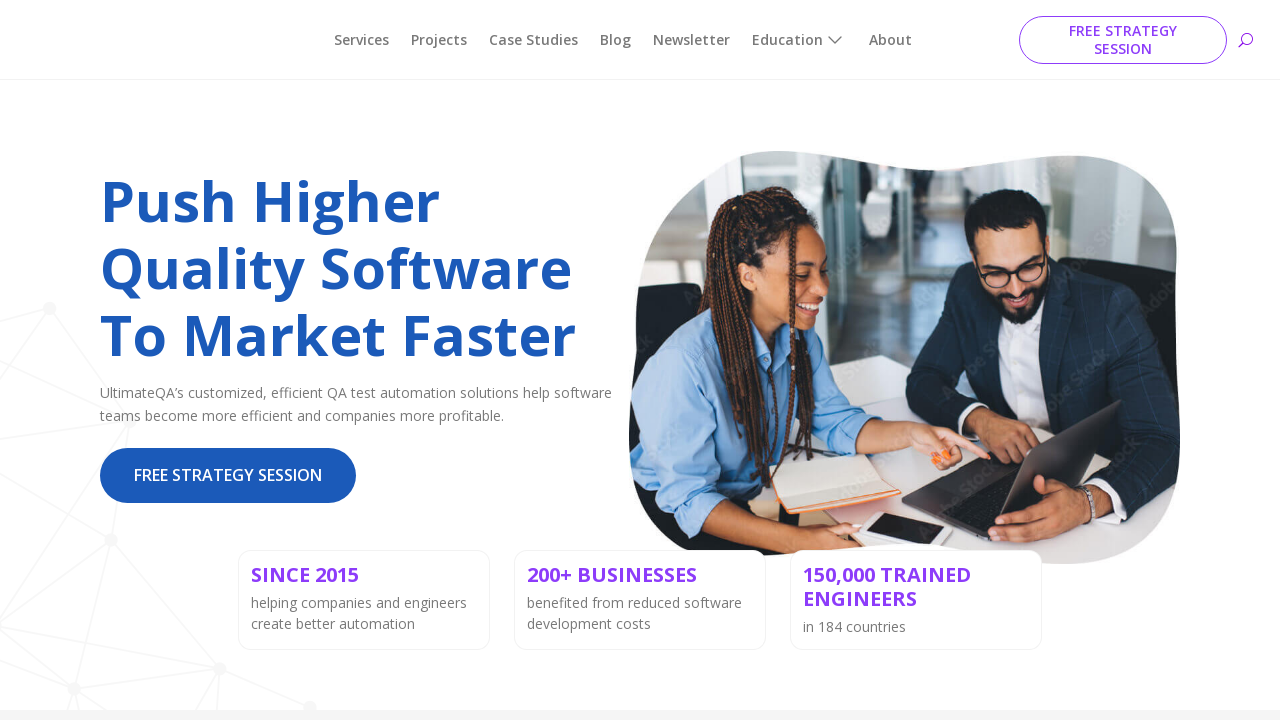